Tests an explicit wait scenario where the script waits for a price to change to $100, clicks a book button, reads a value, performs a mathematical calculation, enters the result, and submits the form.

Starting URL: http://suninjuly.github.io/explicit_wait2.html

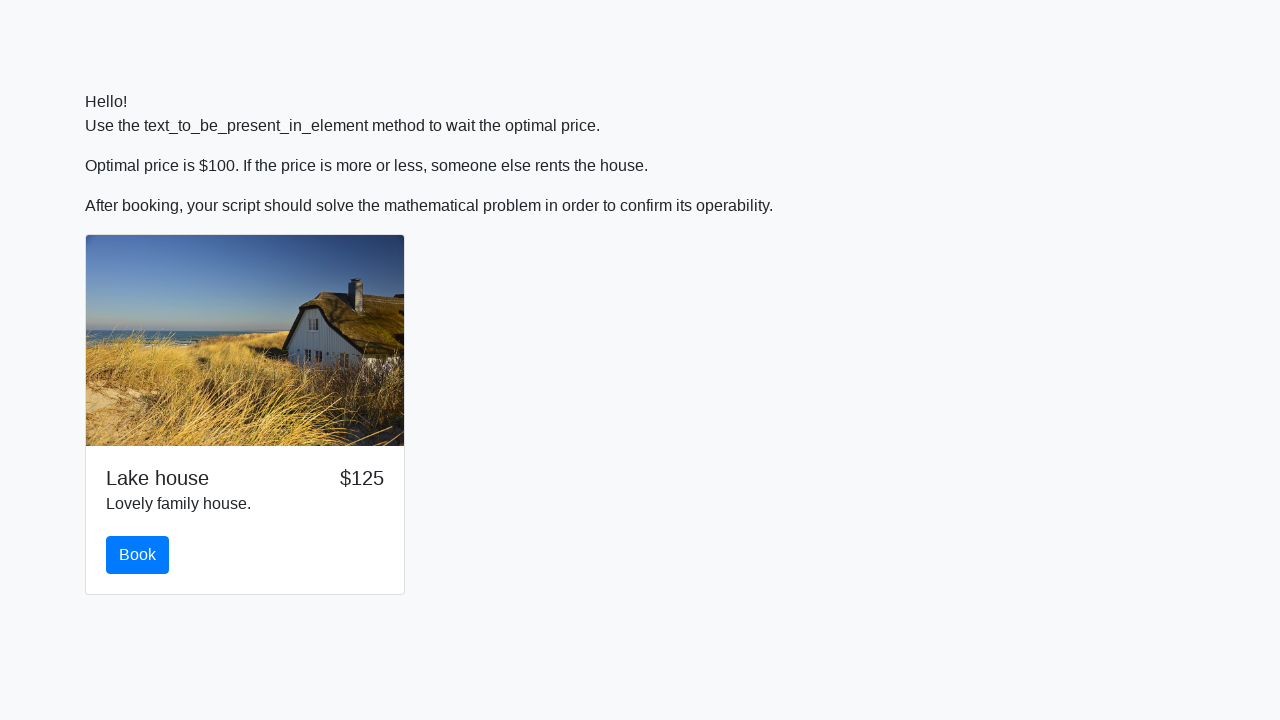

Waited for price to change to $100
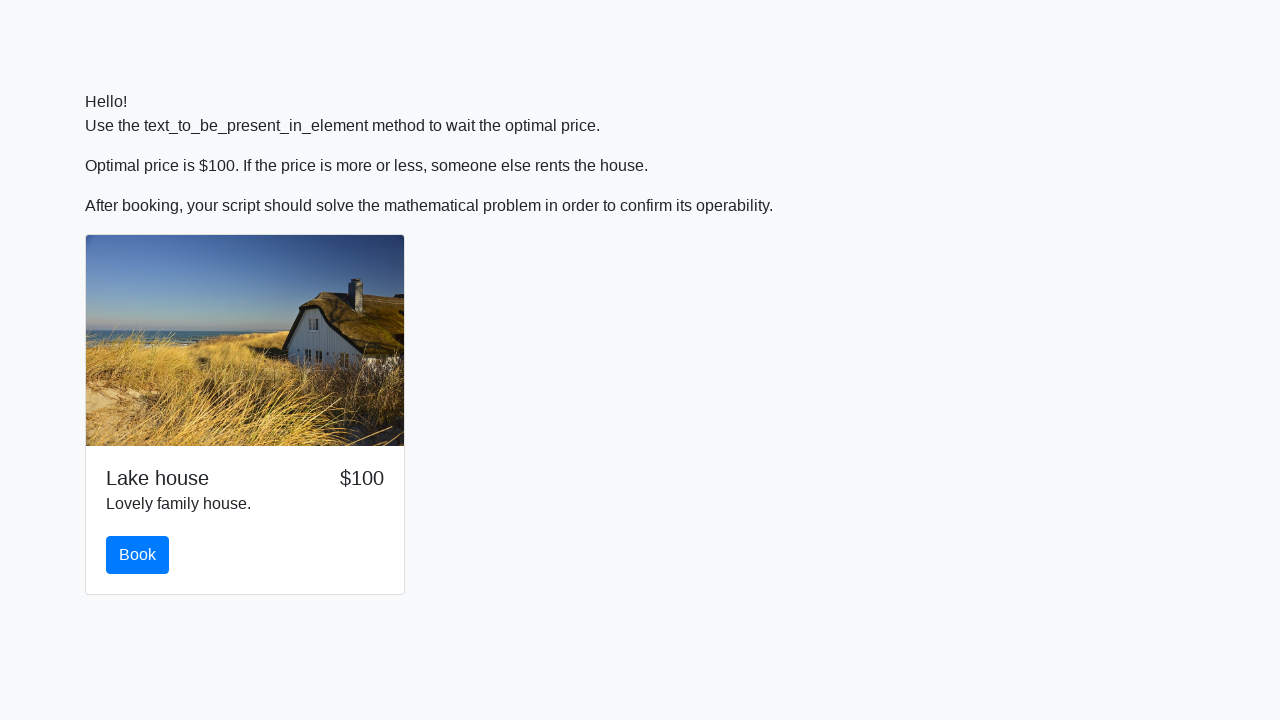

Clicked the book button at (138, 555) on #book
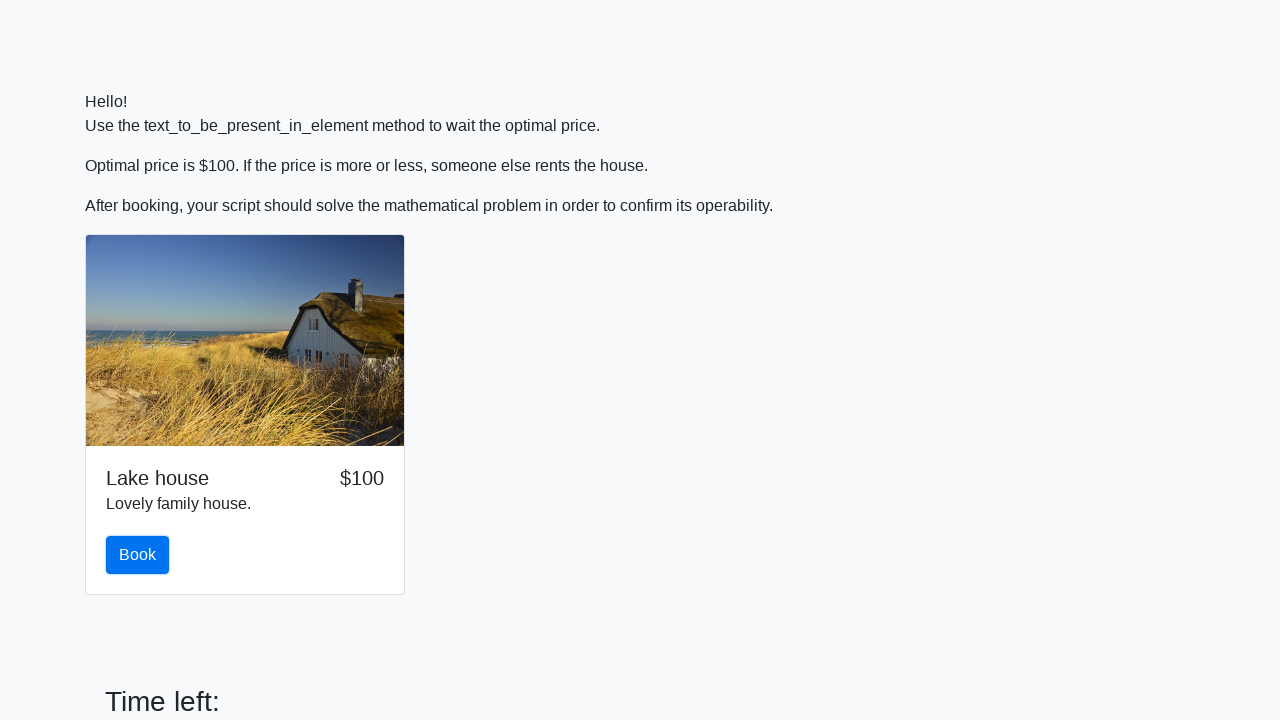

Read input value: 708
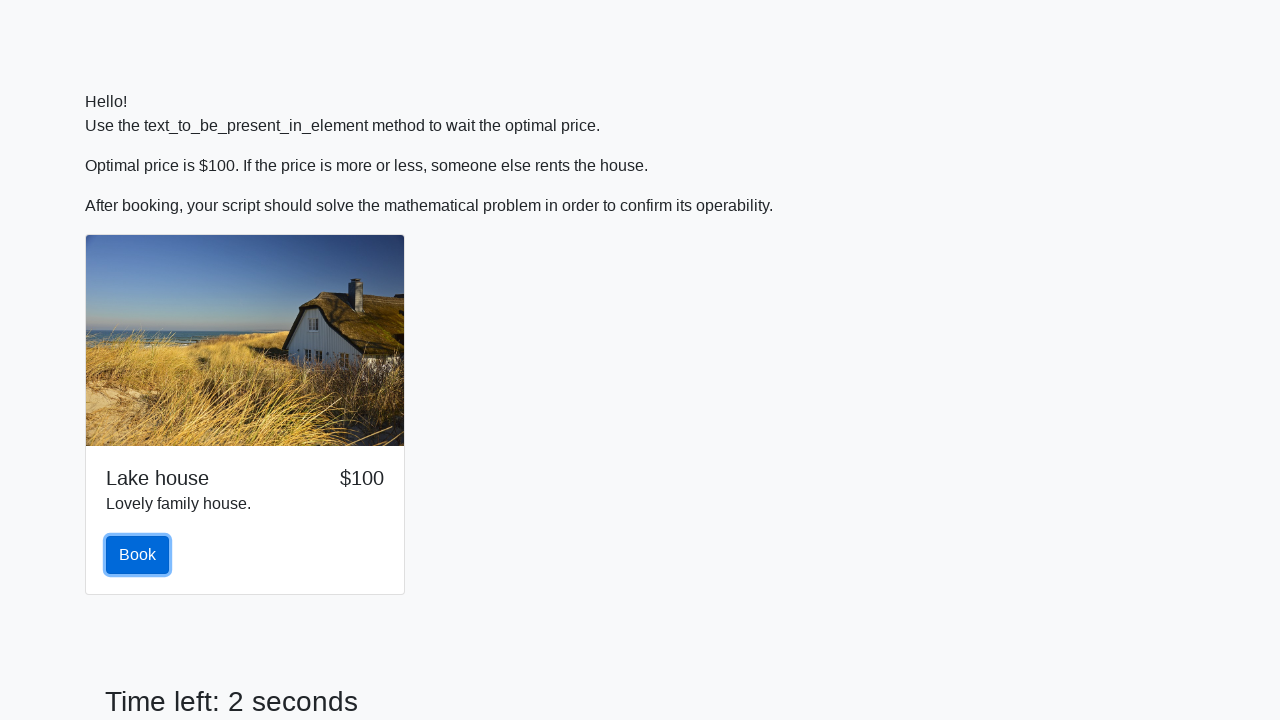

Calculated result: 2.389851203076945
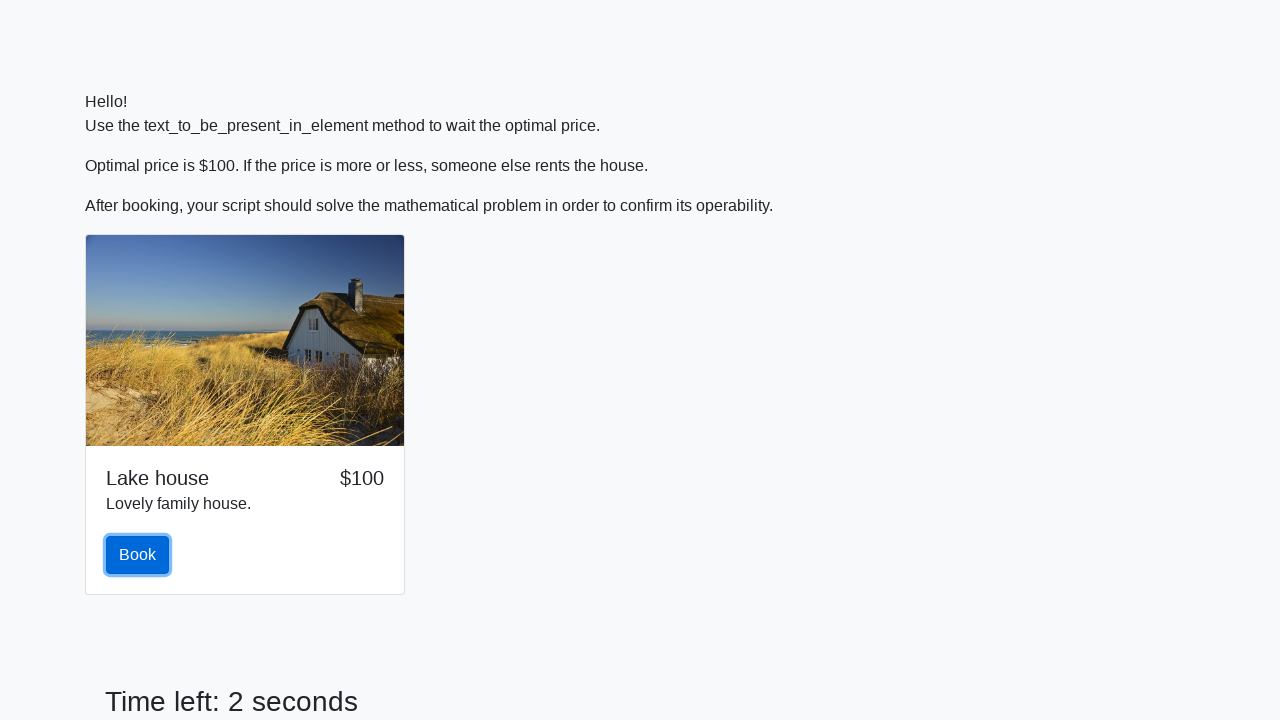

Entered calculated result into answer field on #answer
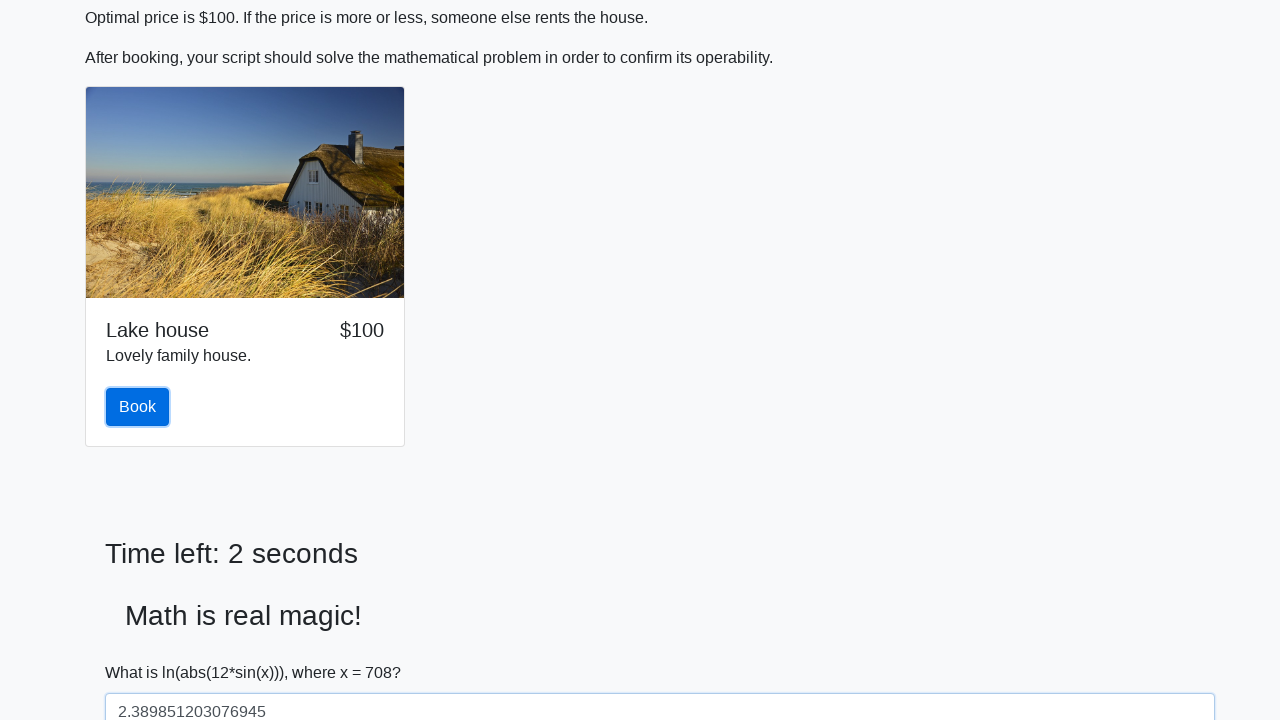

Clicked the solve button to submit form at (143, 651) on #solve
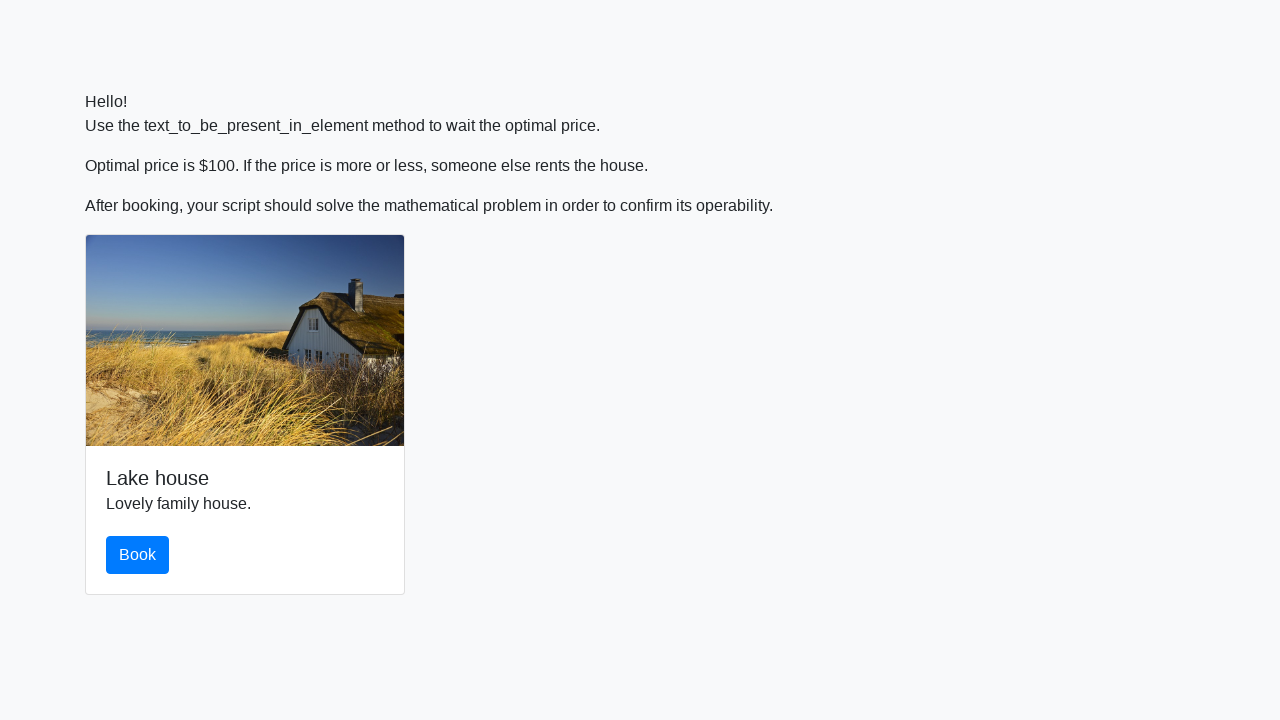

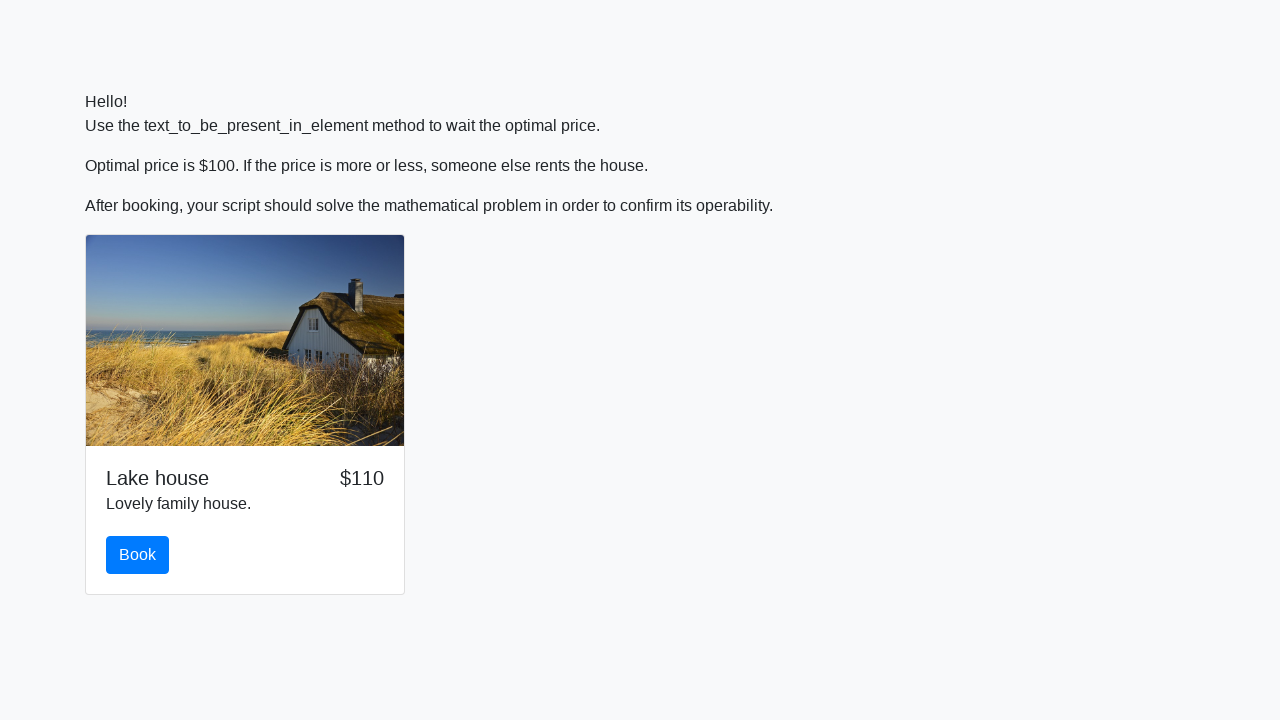